Tests hover functionality by moving the mouse over different image elements to trigger hover effects

Starting URL: https://the-internet.herokuapp.com/hovers

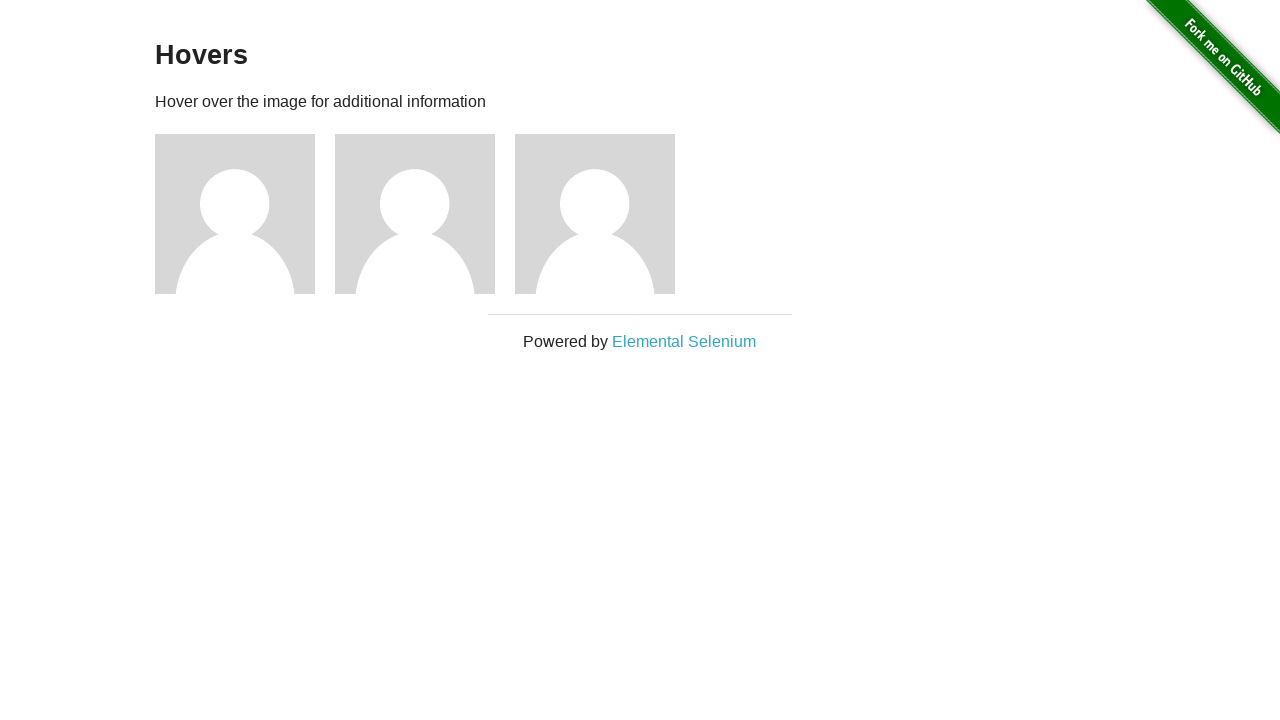

Hovered over first image element at (245, 214) on xpath=//body/div[2]/div[1]/div[1]/div[1]
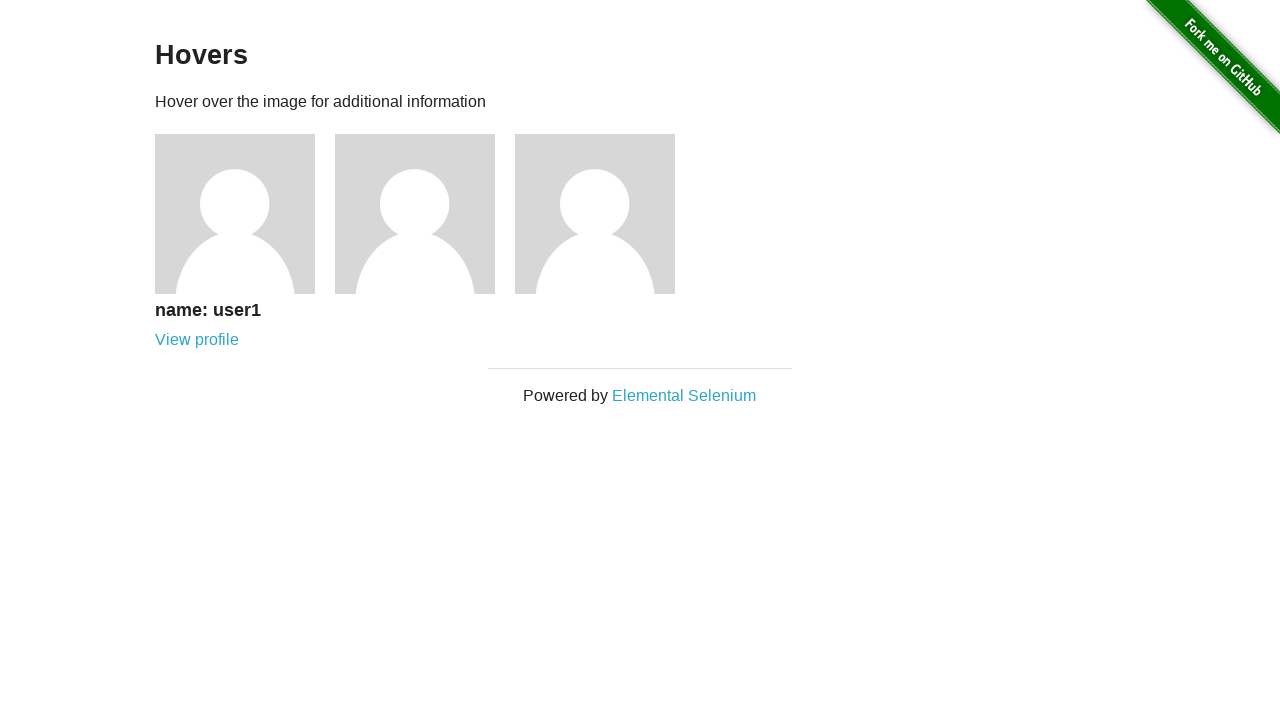

Waited 2 seconds to observe first hover effect
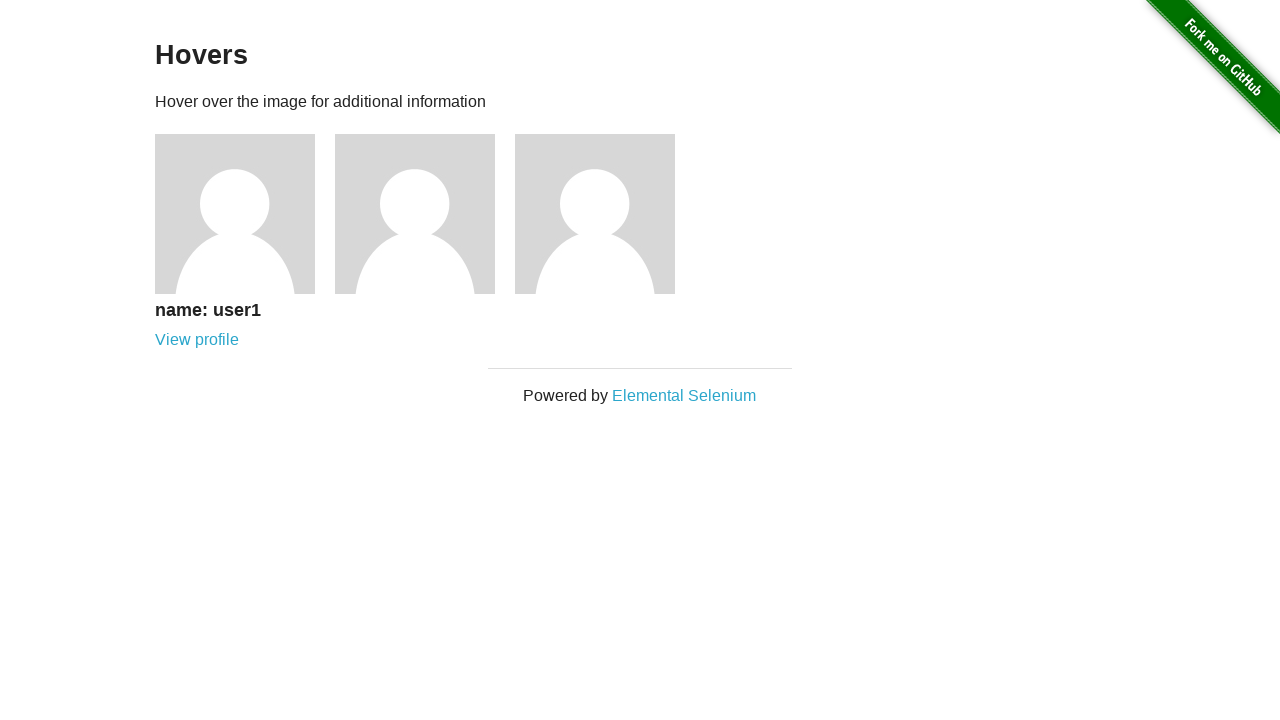

Hovered over second image element at (415, 214) on xpath=//body[1]/div[2]/div[1]/div[1]/div[2]/img[1]
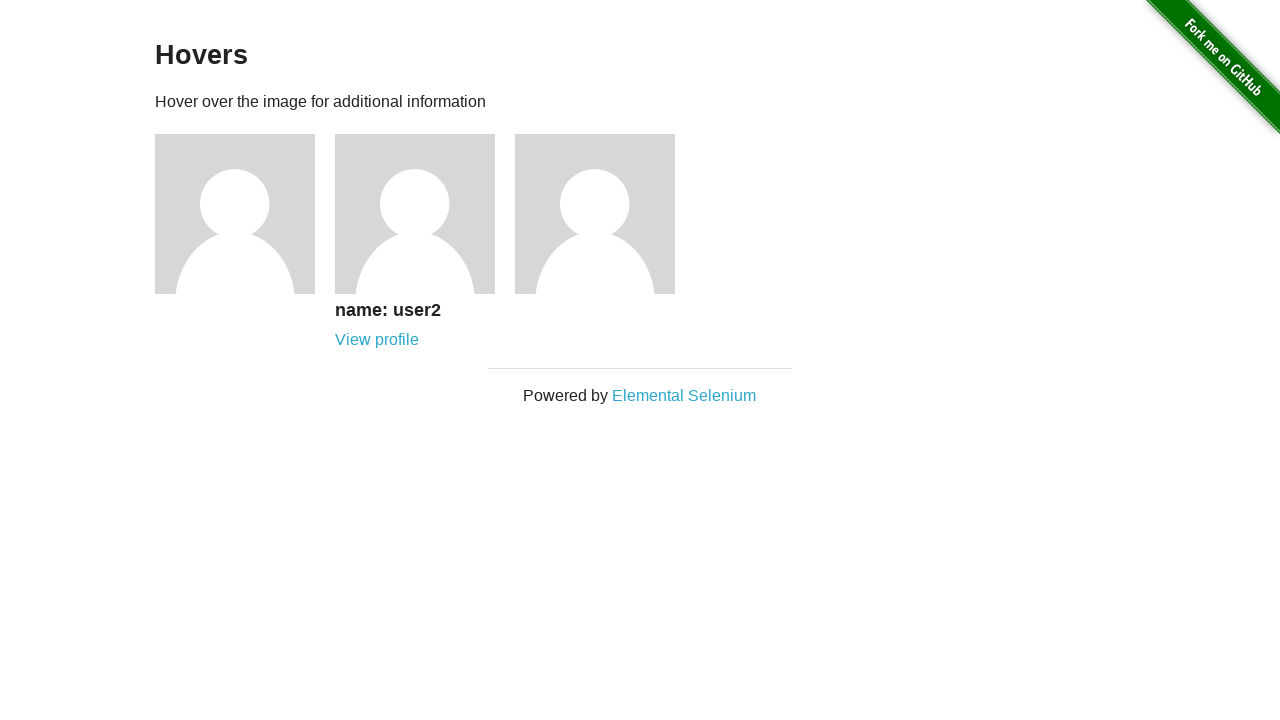

Waited 1 second to observe second hover effect
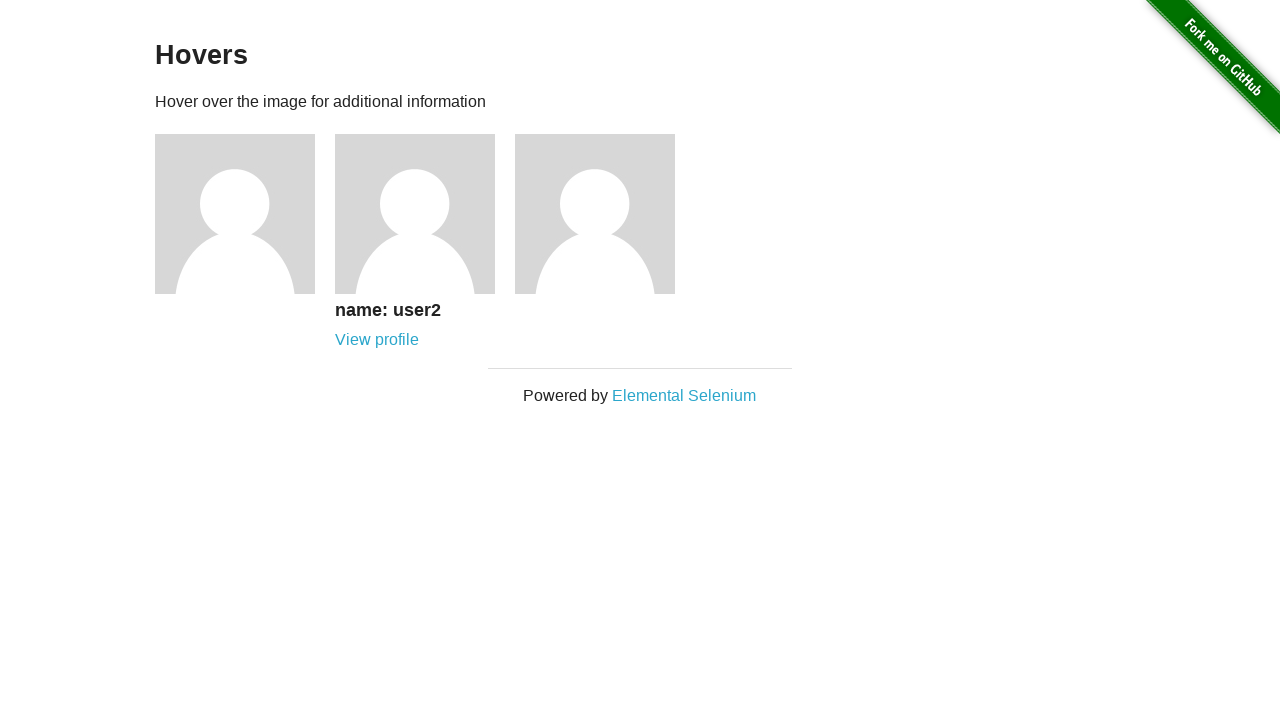

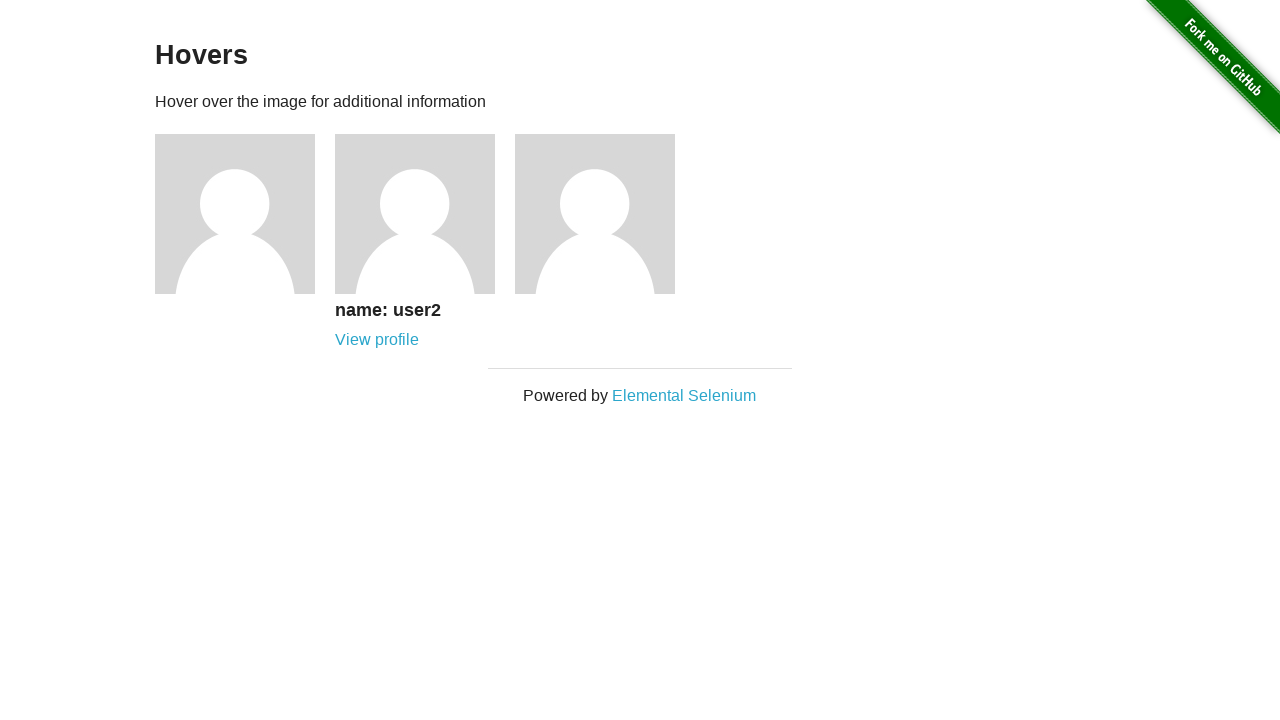